Tests explicit wait functionality by clicking a resend button and waiting for a message to become visible using expected conditions

Starting URL: https://eviltester.github.io/supportclasses/#2000

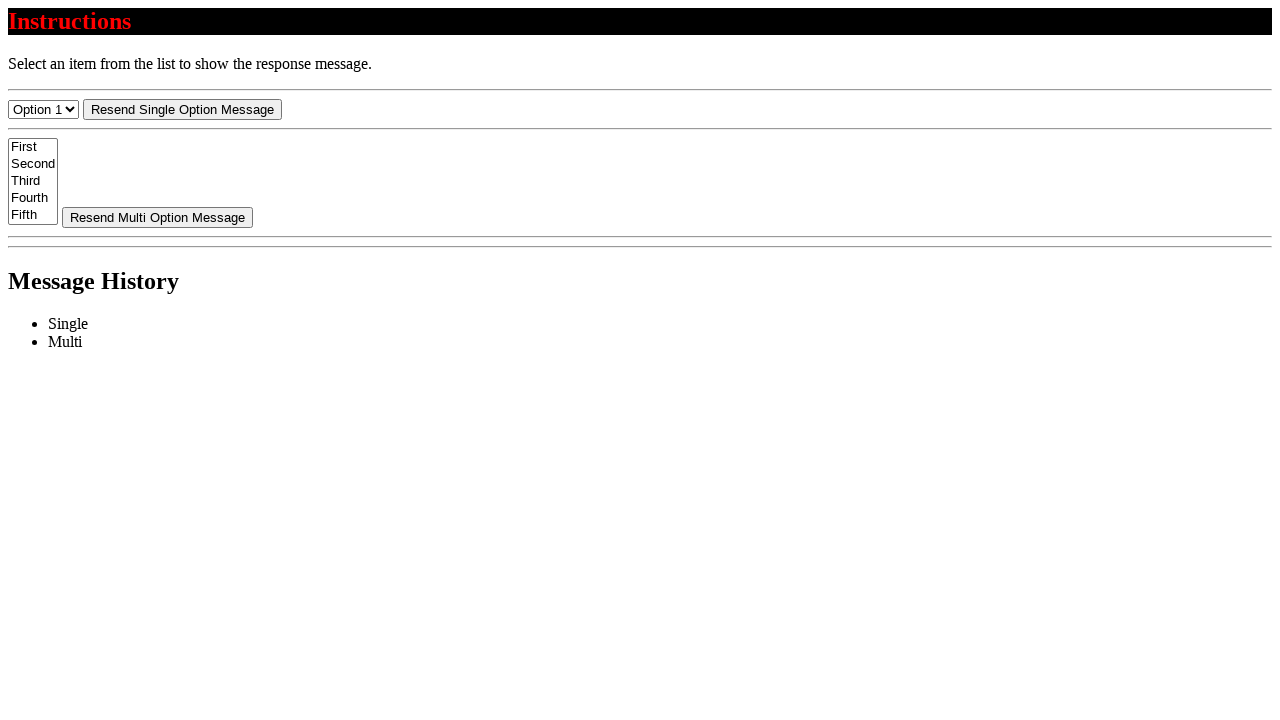

Navigated to explicit wait test page
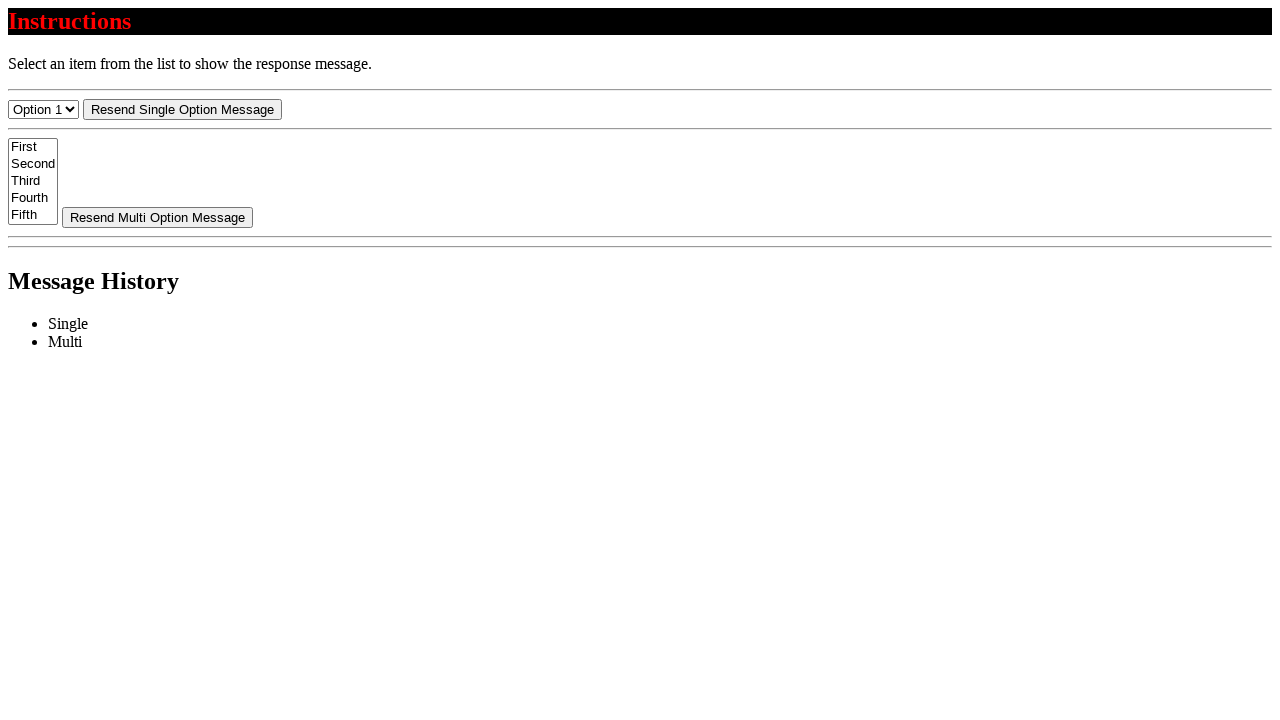

Clicked the resend button at (182, 109) on #resend-select
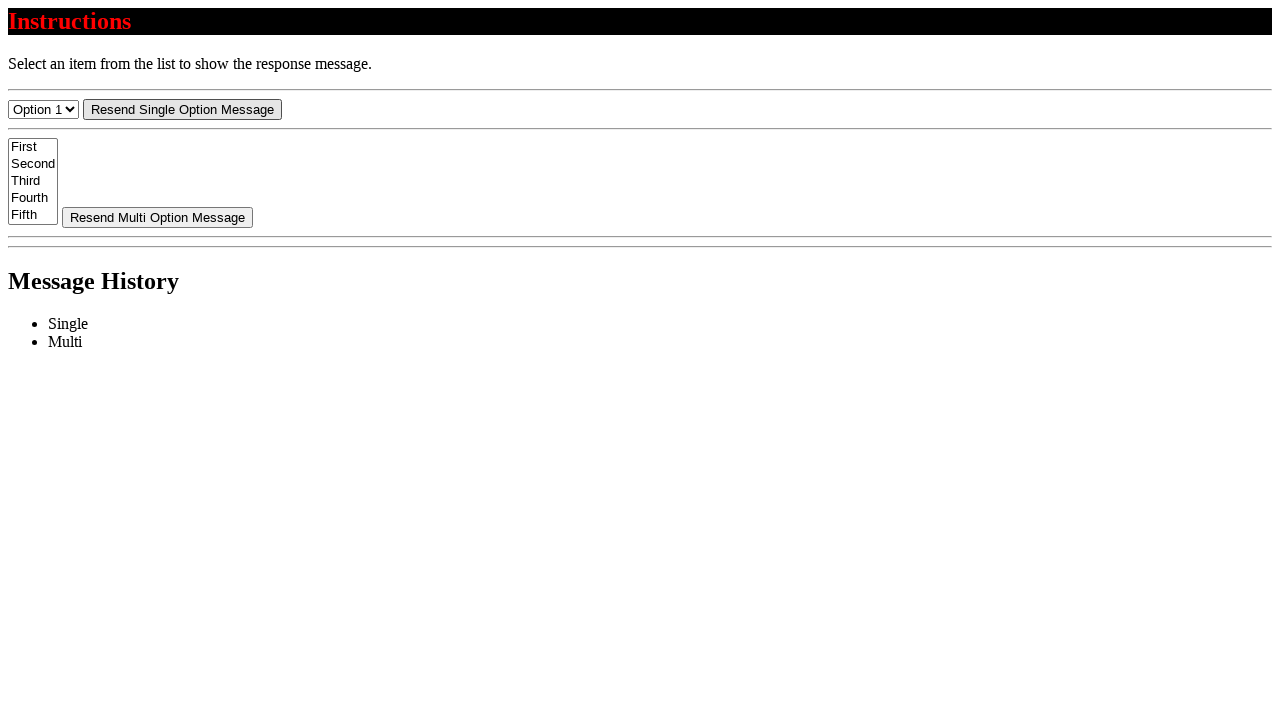

Message became visible after waiting
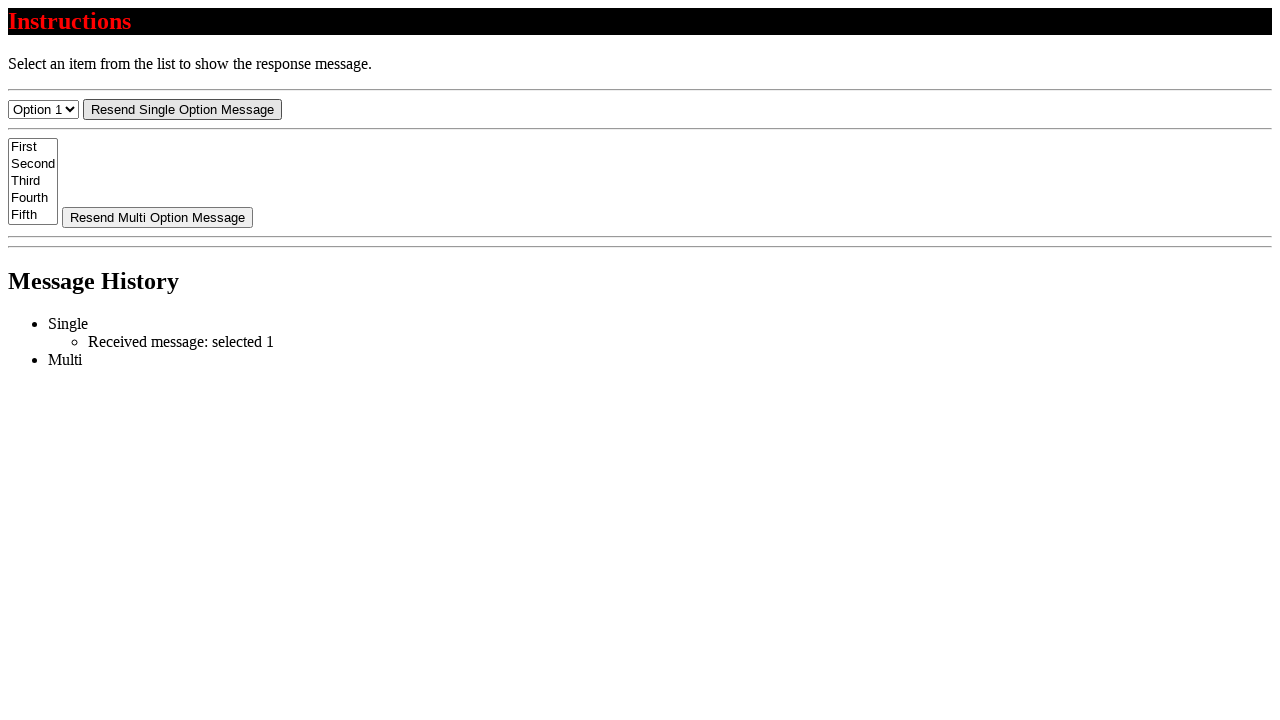

Located the message element
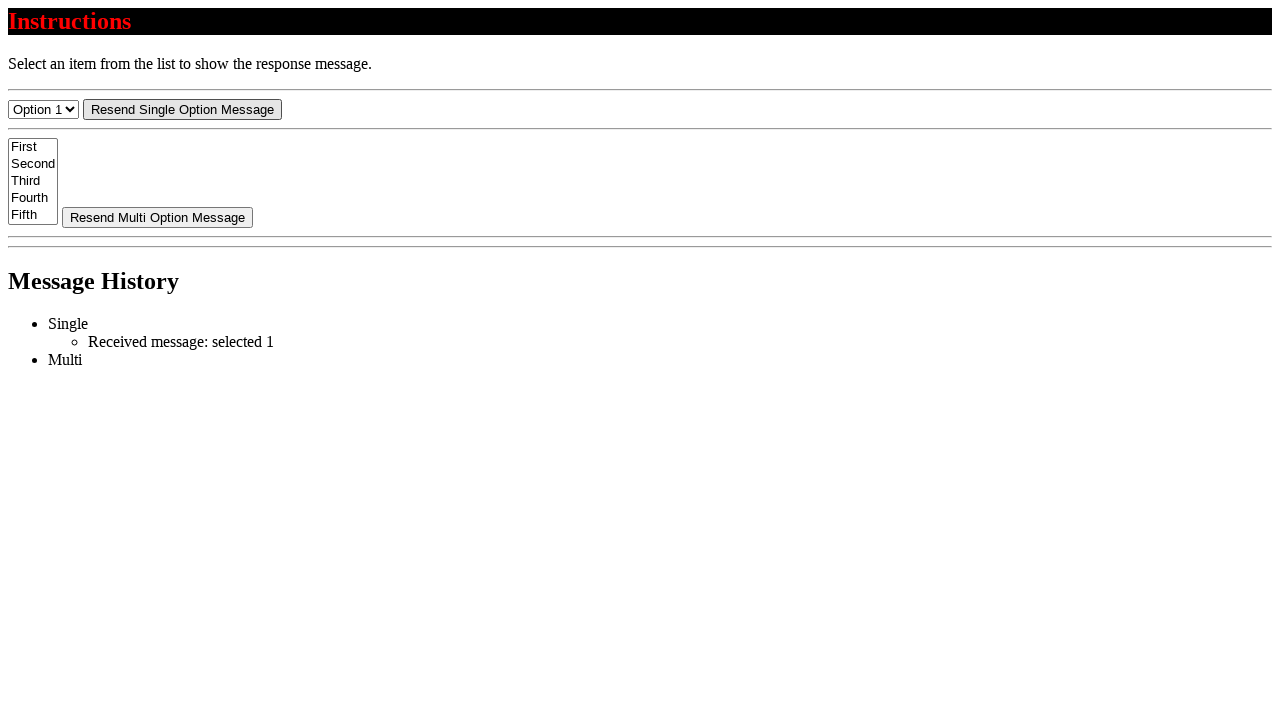

Retrieved message text content
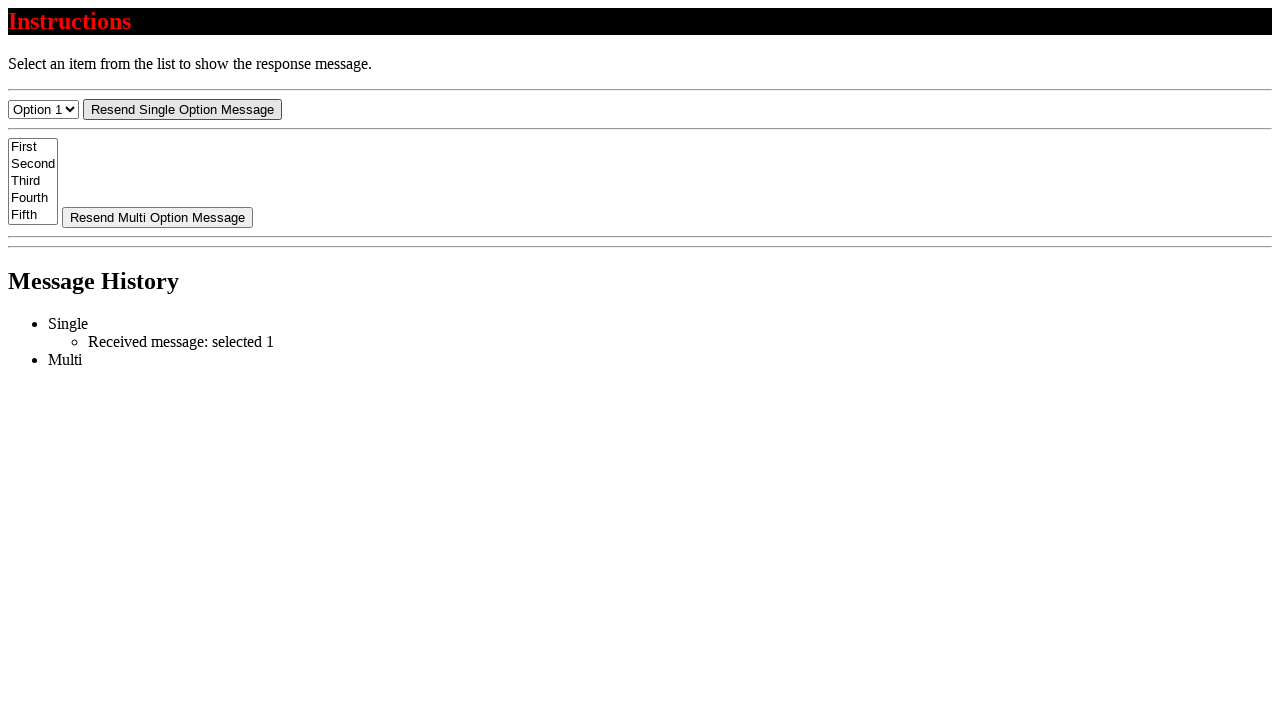

Verified message text starts with 'Received message:'
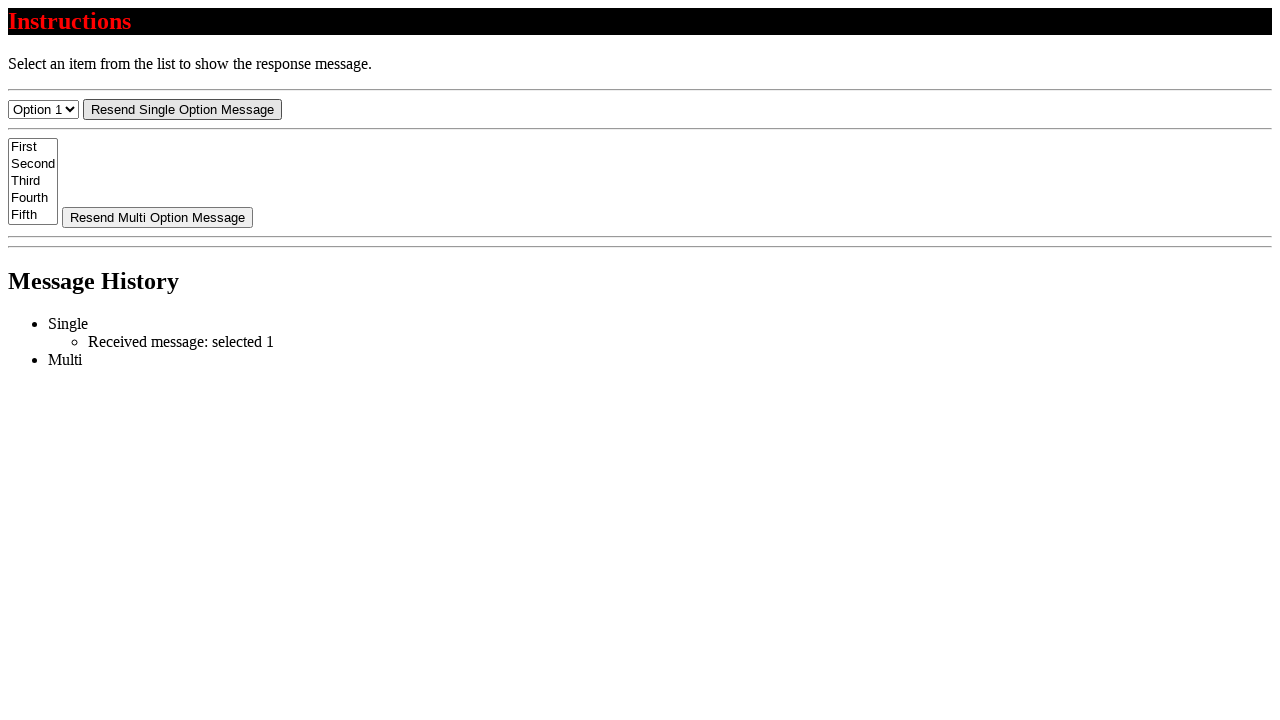

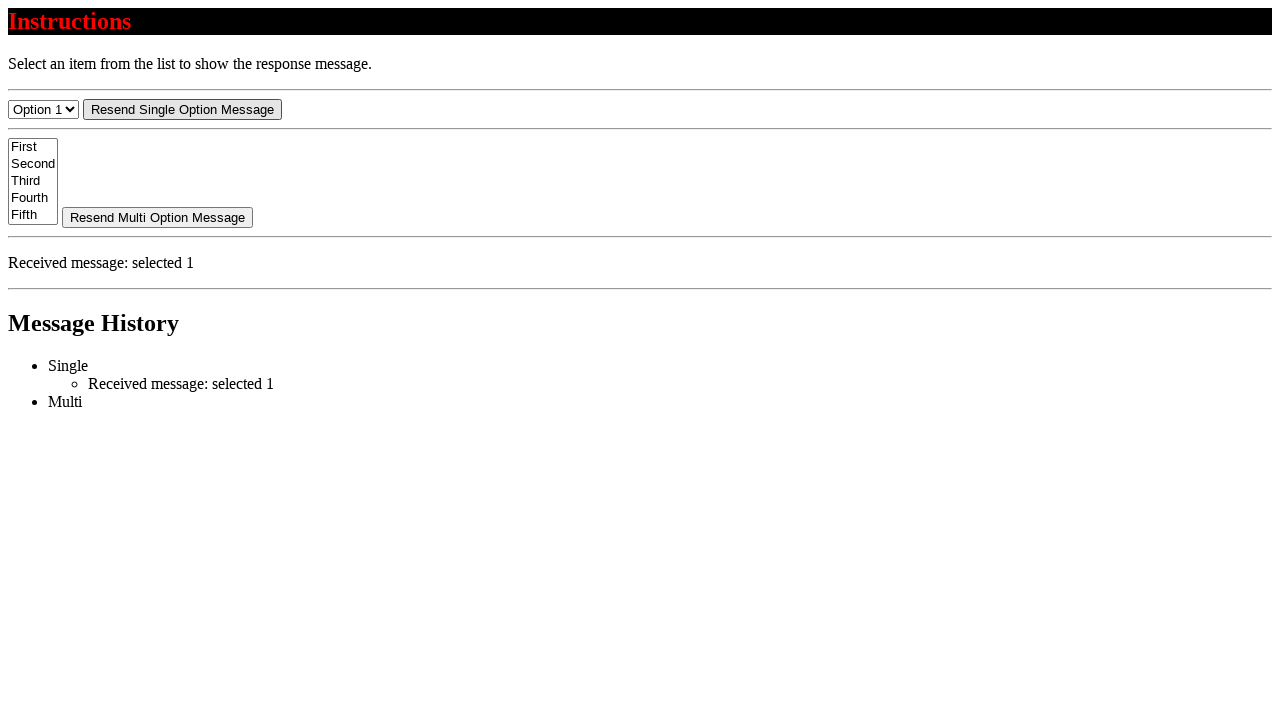